Tests radio button selection functionality on a form by clicking male and female gender options and verifying their selection states

Starting URL: https://demoqa.com/automation-practice-form

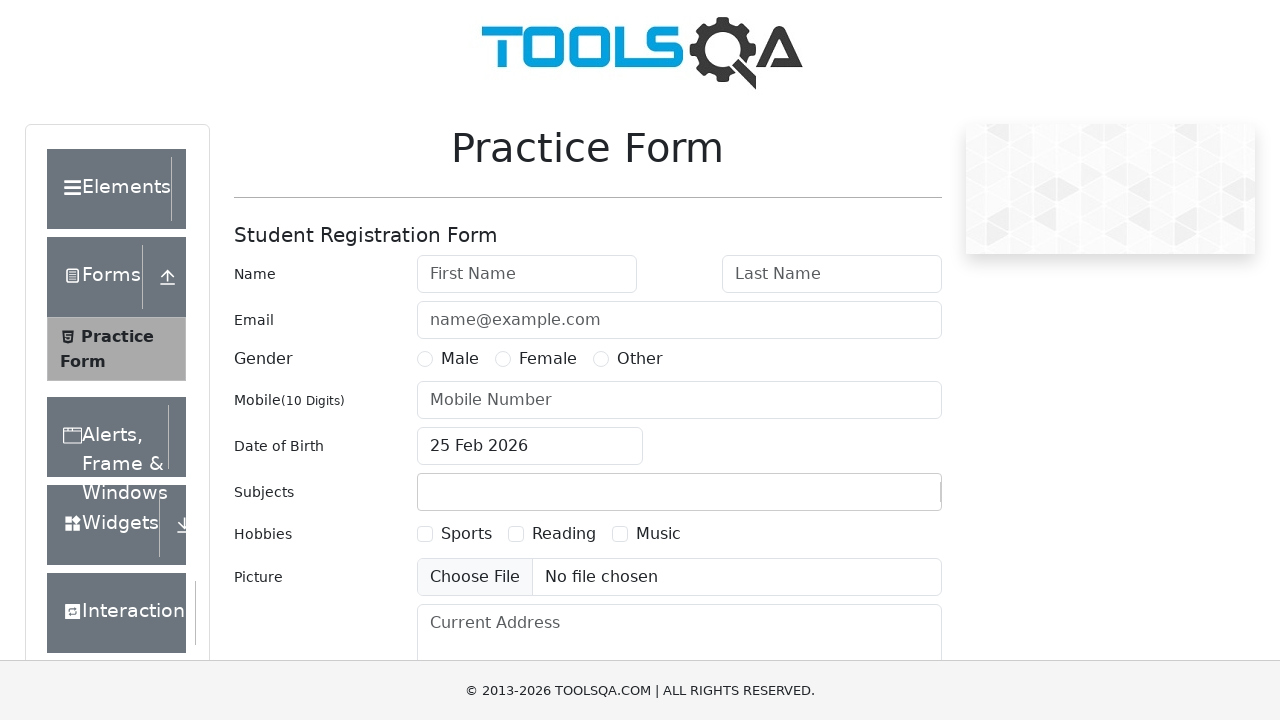

Clicked Male radio button label at (460, 359) on xpath=//label[normalize-space()='Male']
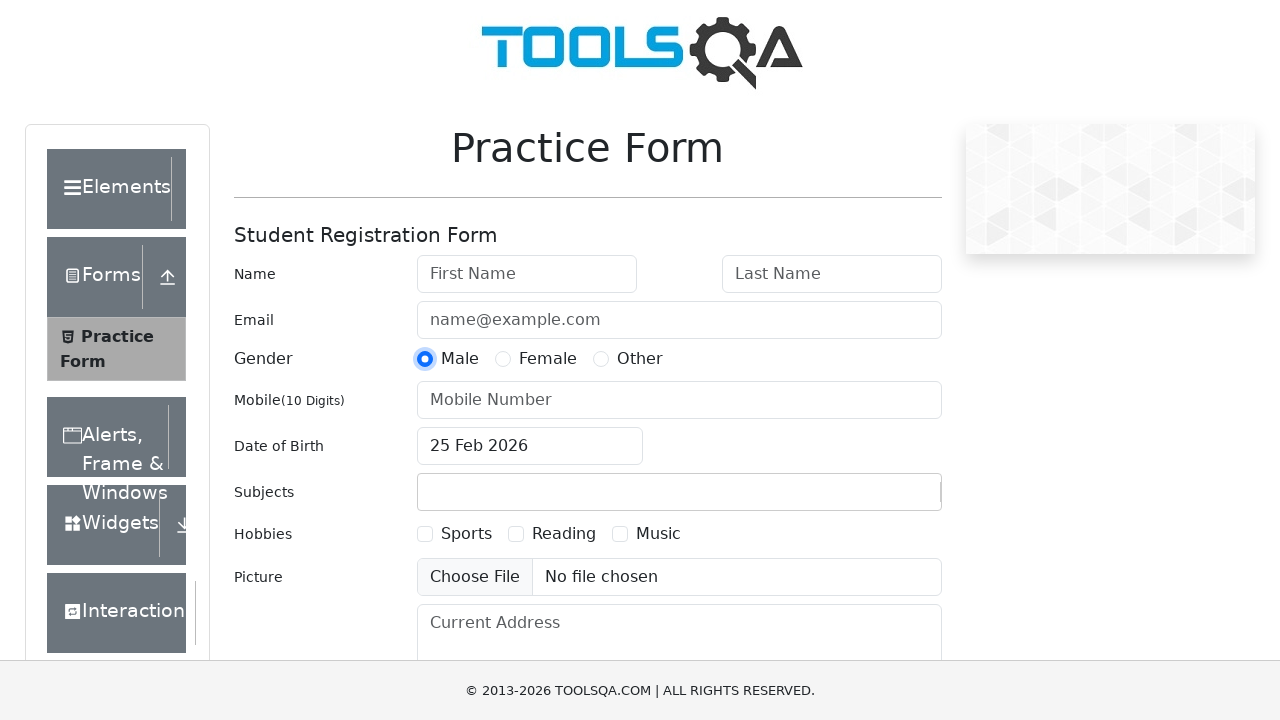

Clicked Female radio button label at (548, 359) on xpath=//label[normalize-space()='Female']
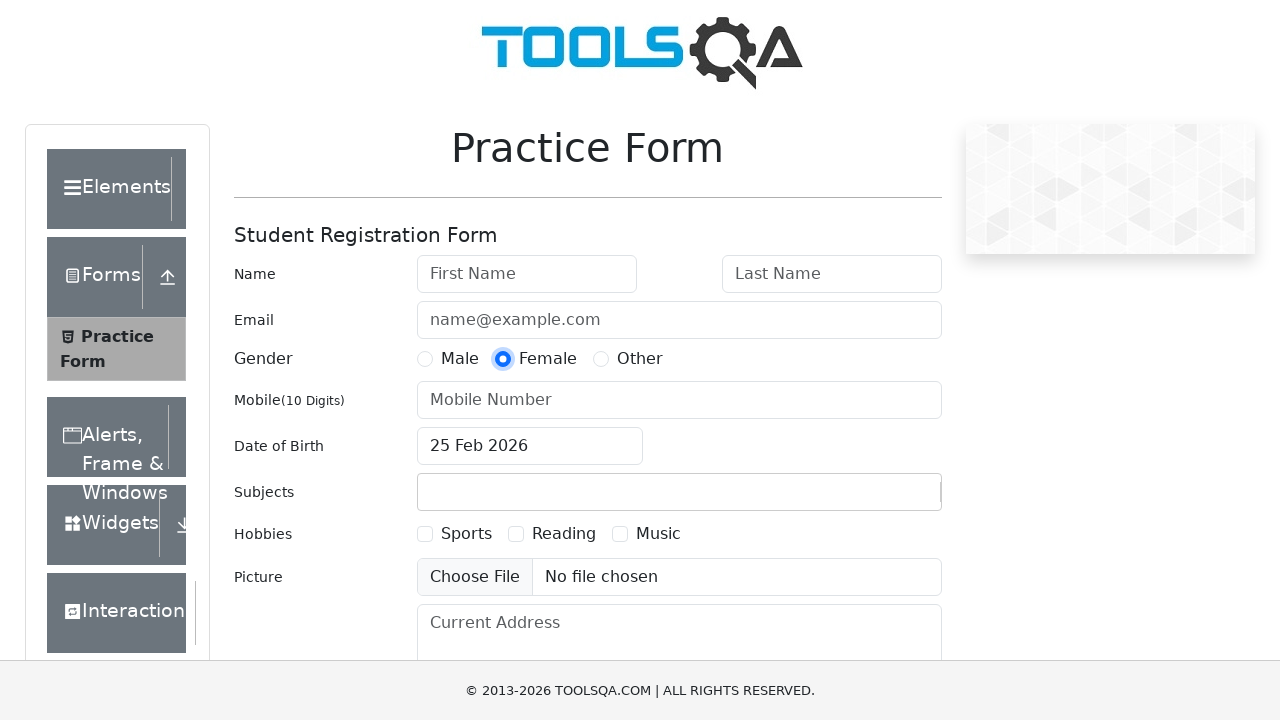

Located Female radio button element
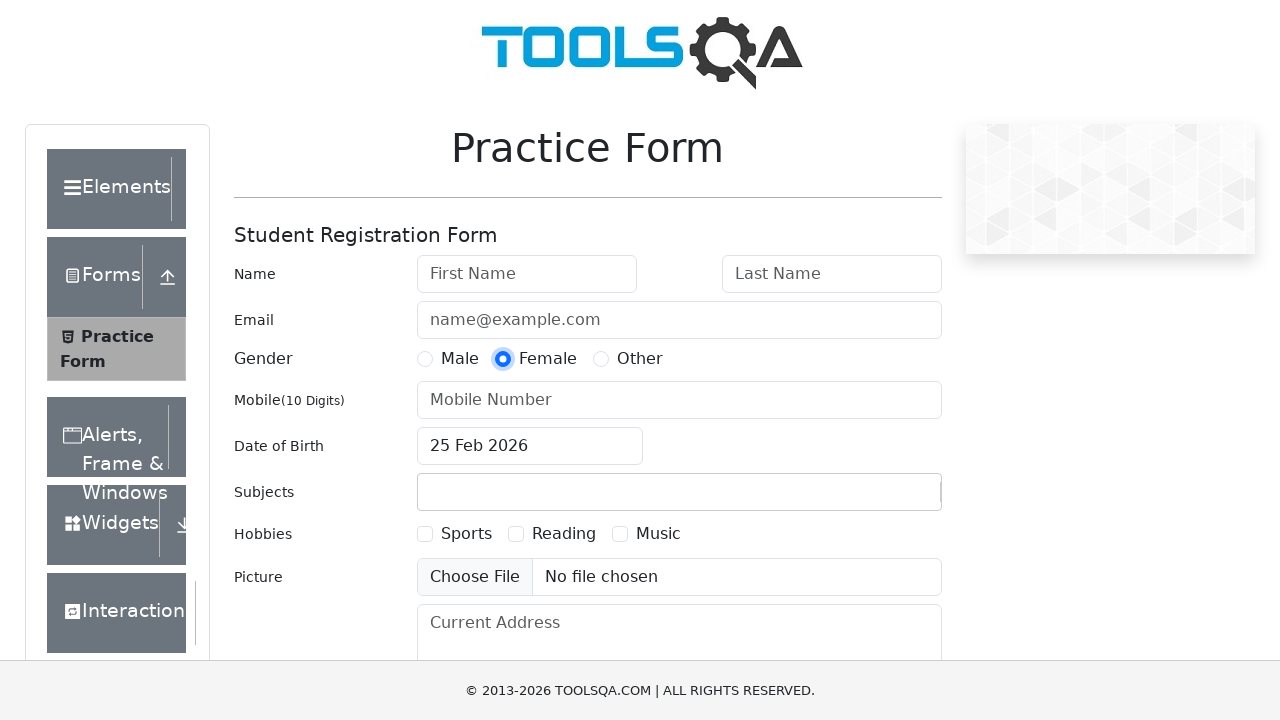

Verified that Female radio button is selected
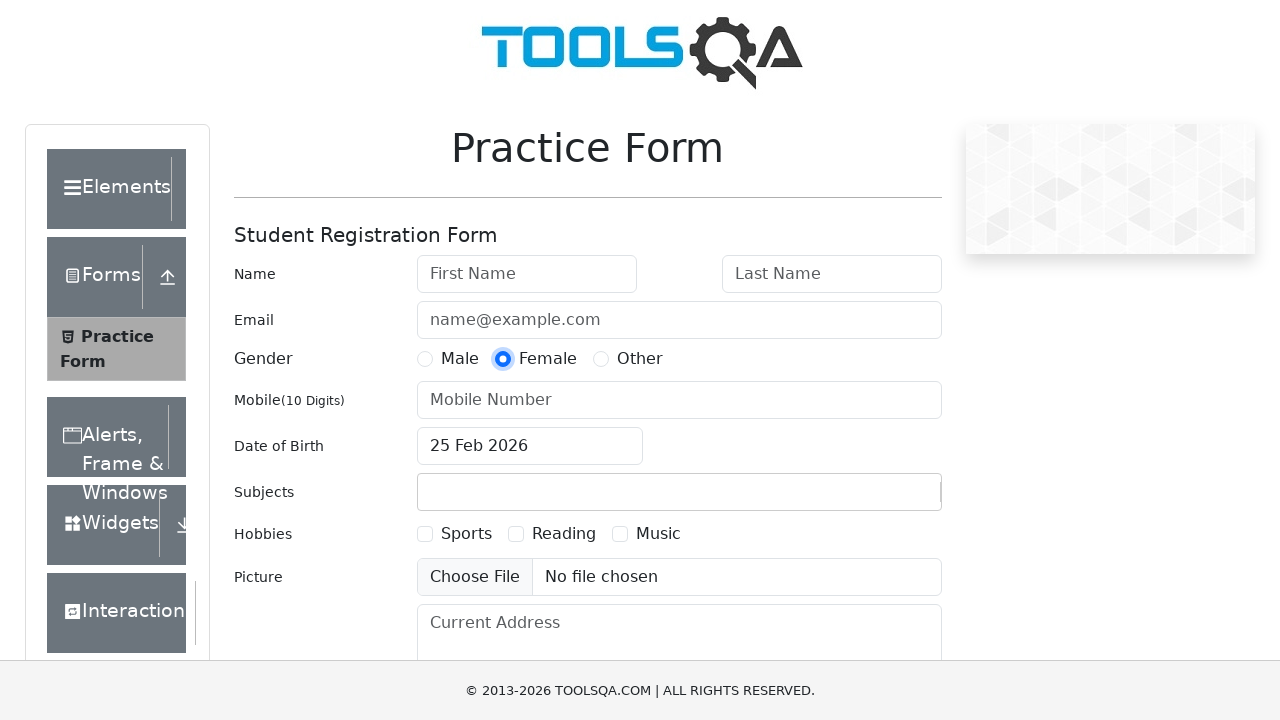

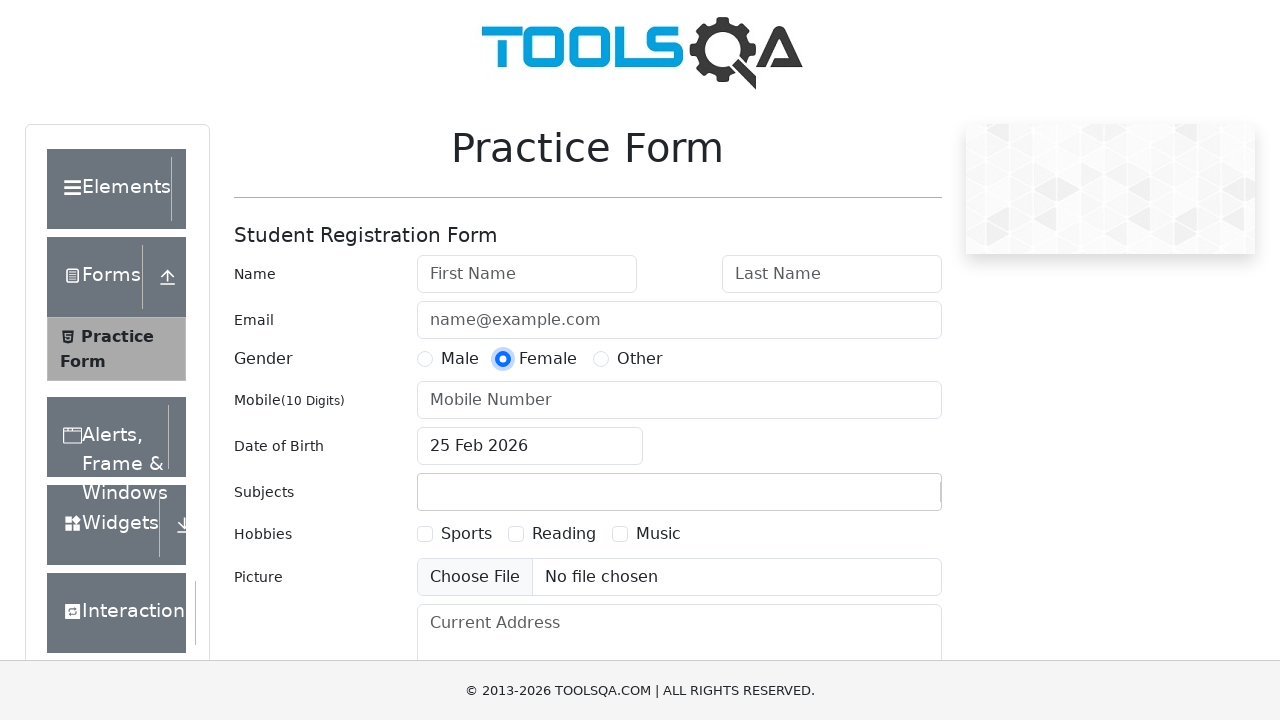